Tests interaction with hidden elements by making them visible using JavaScript and then entering text

Starting URL: https://codenboxautomationlab.com/practice/#google_vignette

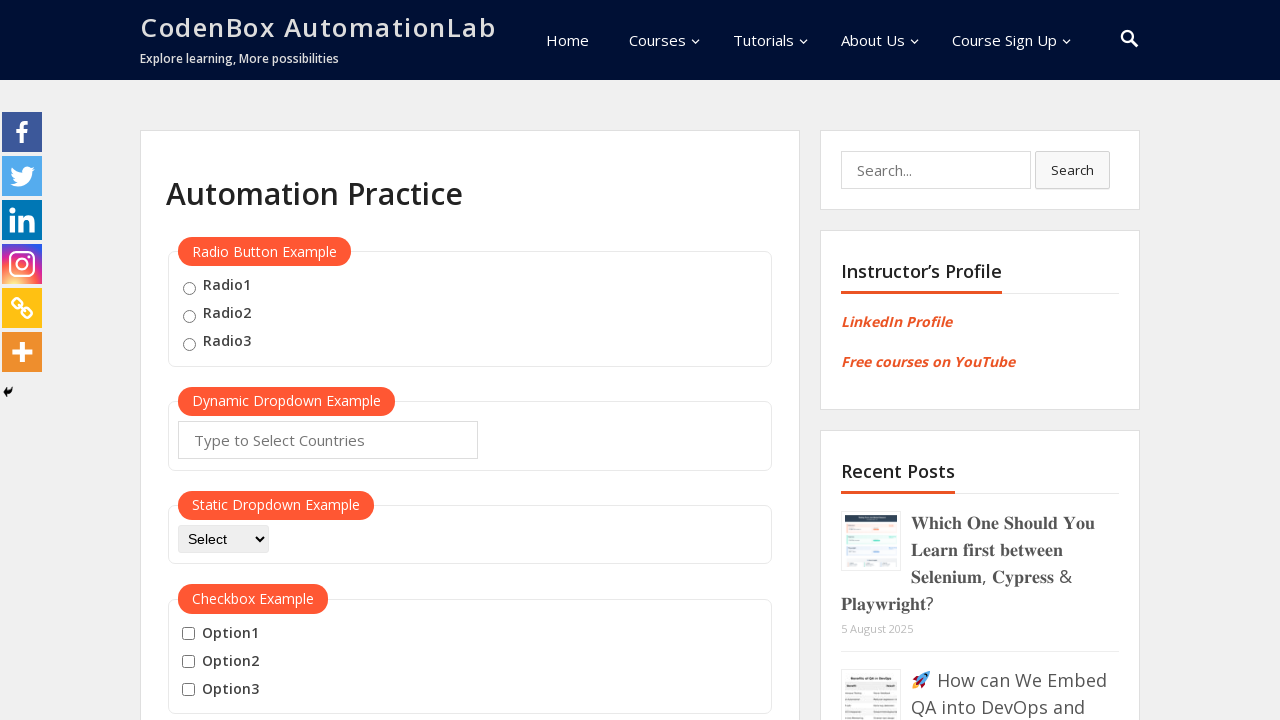

Located hidden text input element with name 'show-hide'
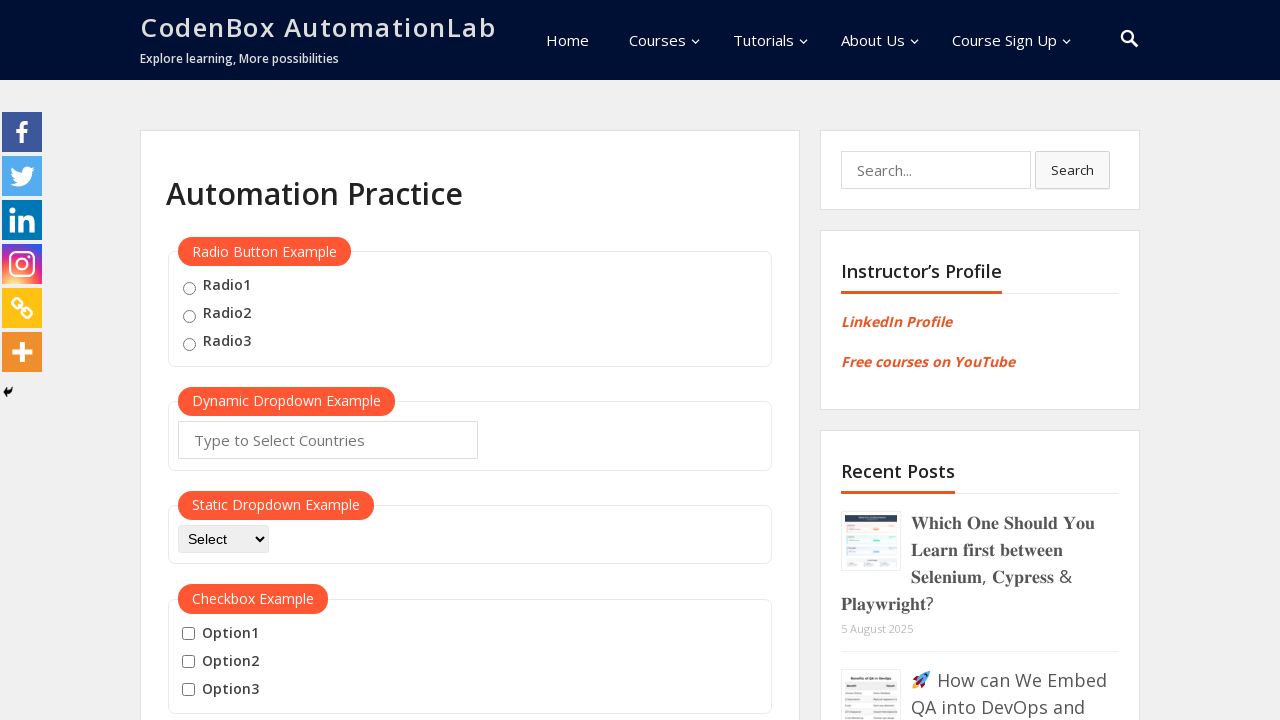

Made hidden element visible using JavaScript
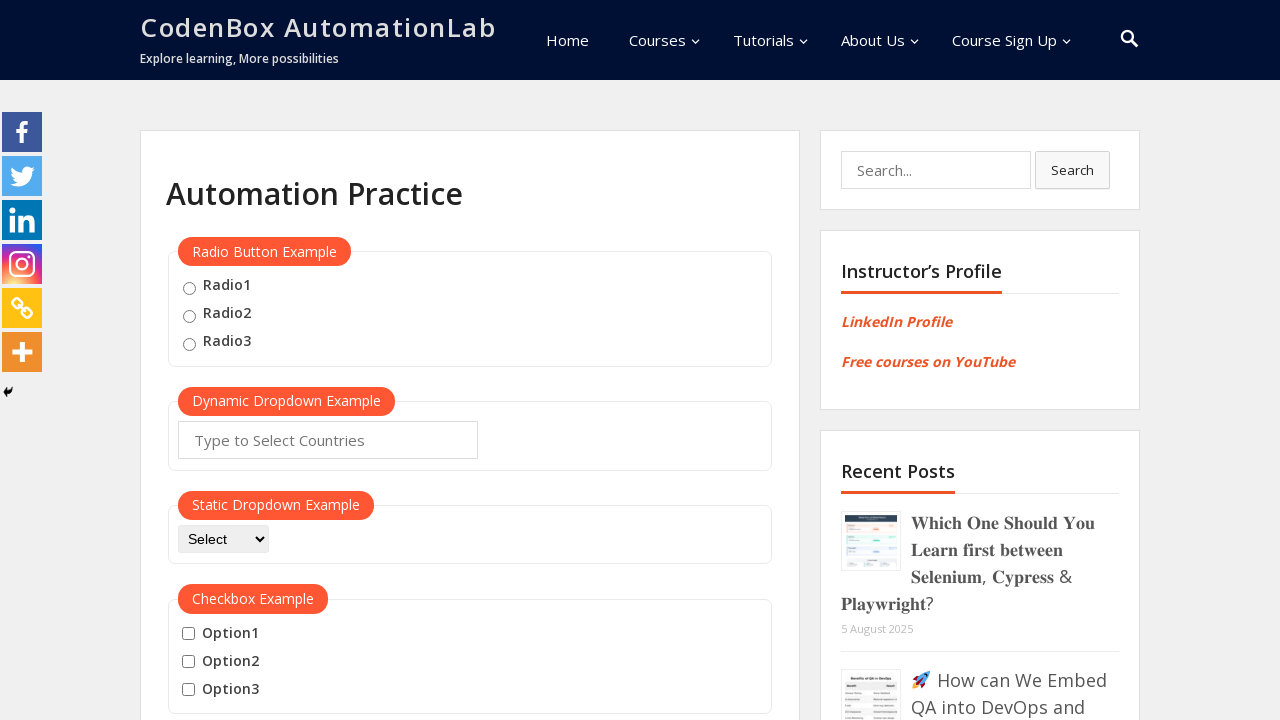

Filled previously hidden element with text 'testing' on input[name='show-hide']
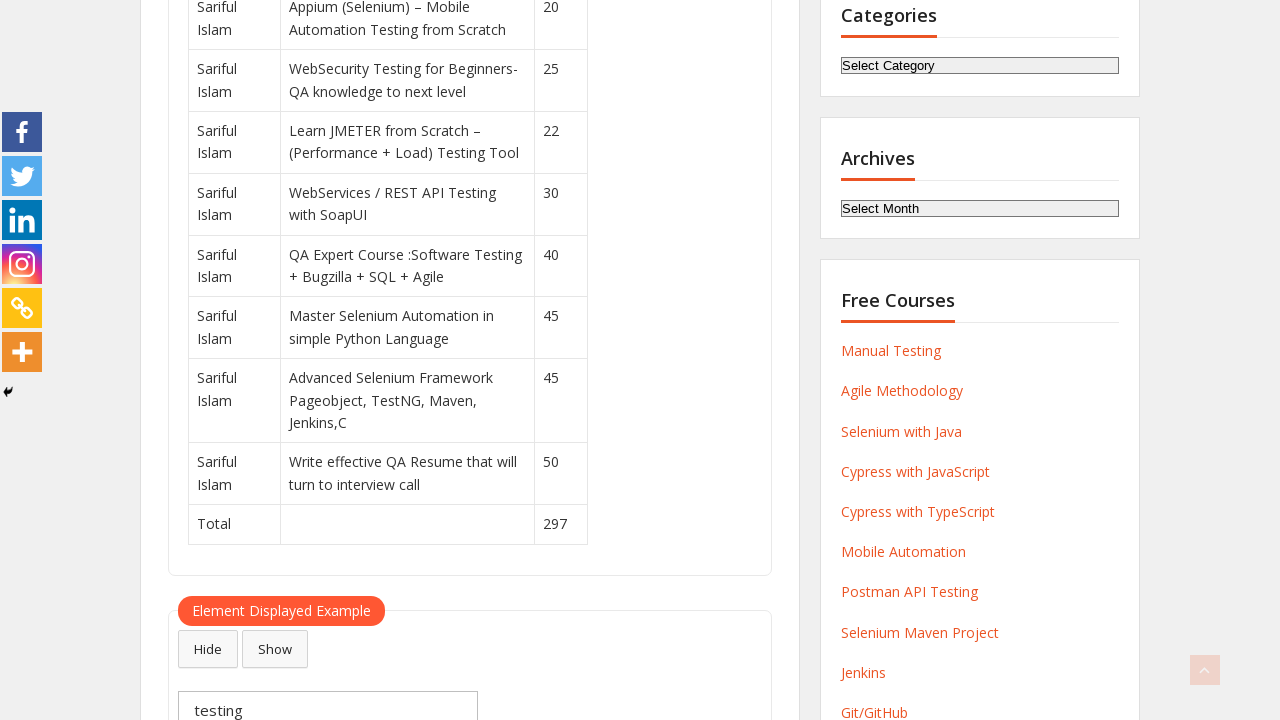

Waited 3 seconds to observe the result
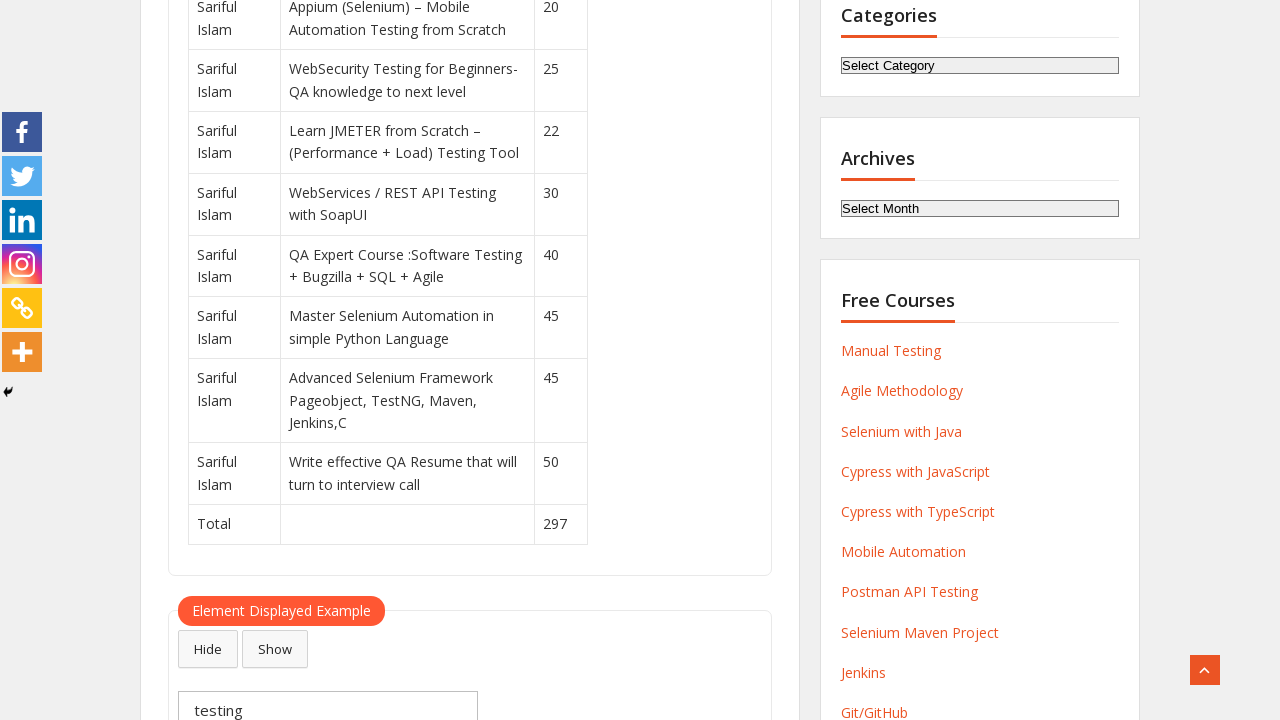

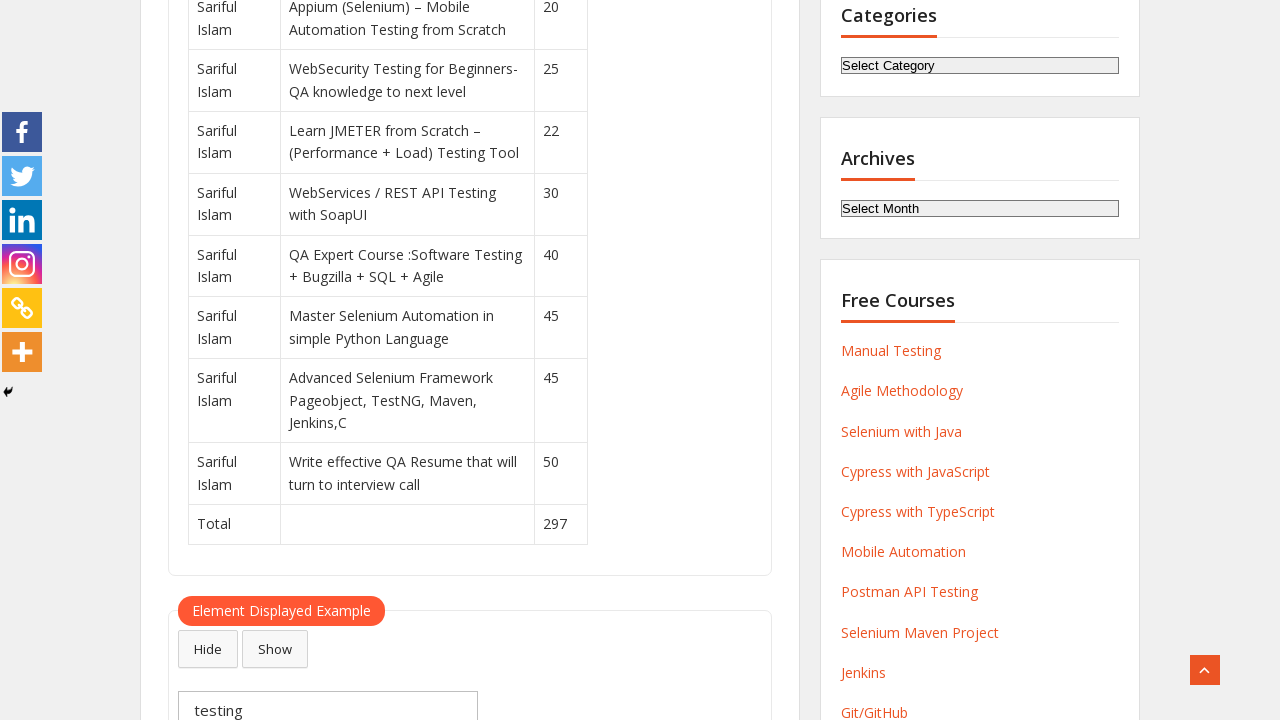